Tests deployment readiness by checking if the pulsating scan area is visible, with retry logic to wait for deployment completion.

Starting URL: https://medio-react-app.fly.dev/kids

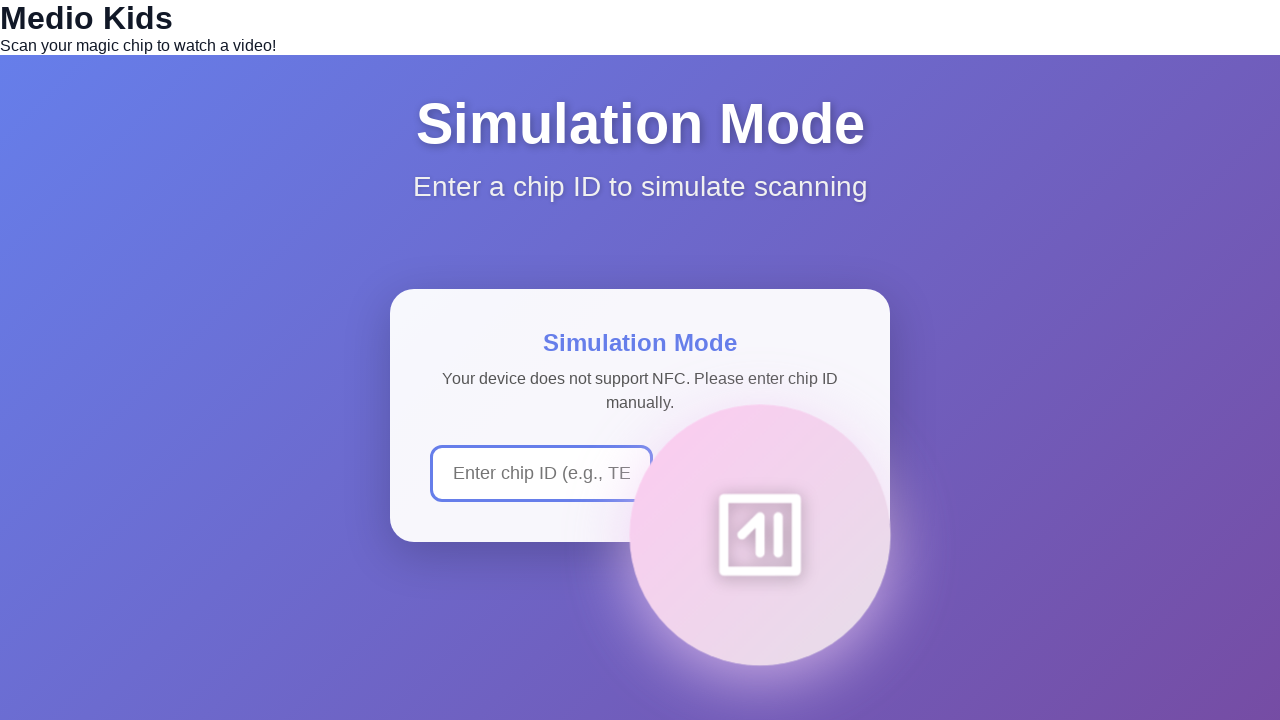

Navigated to https://medio-react-app.fly.dev/kids
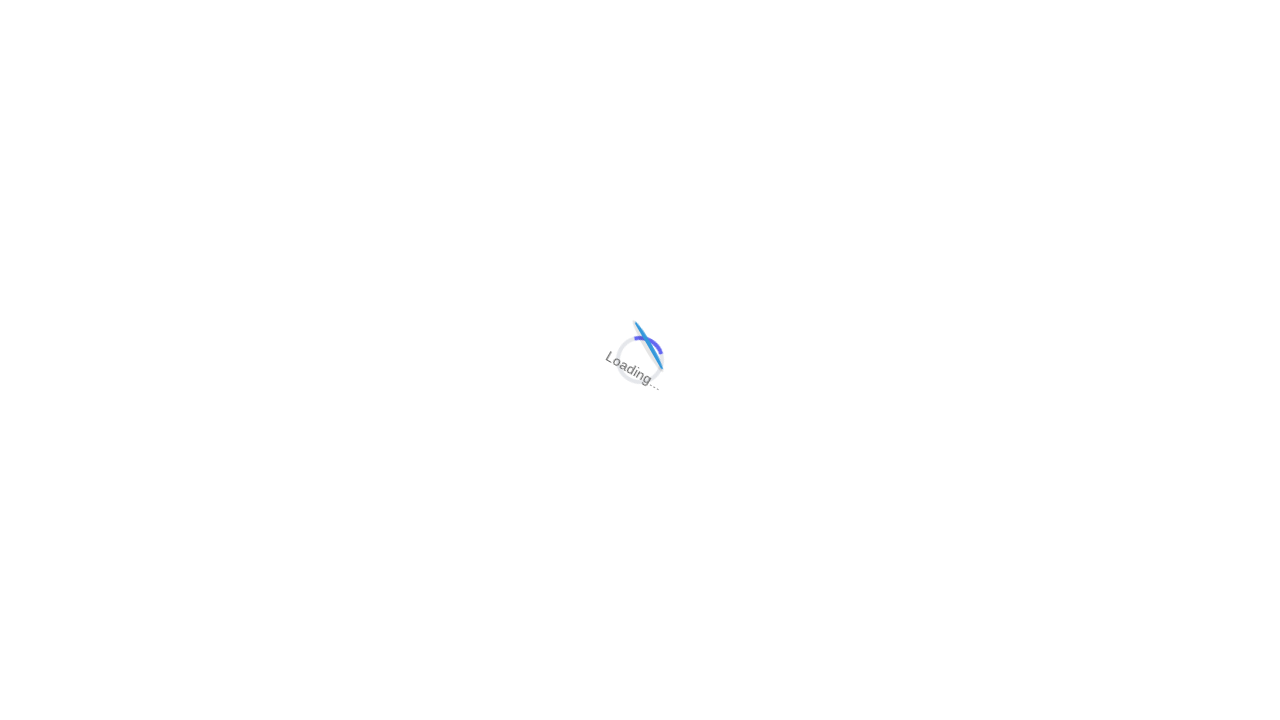

Page fully loaded with networkidle state
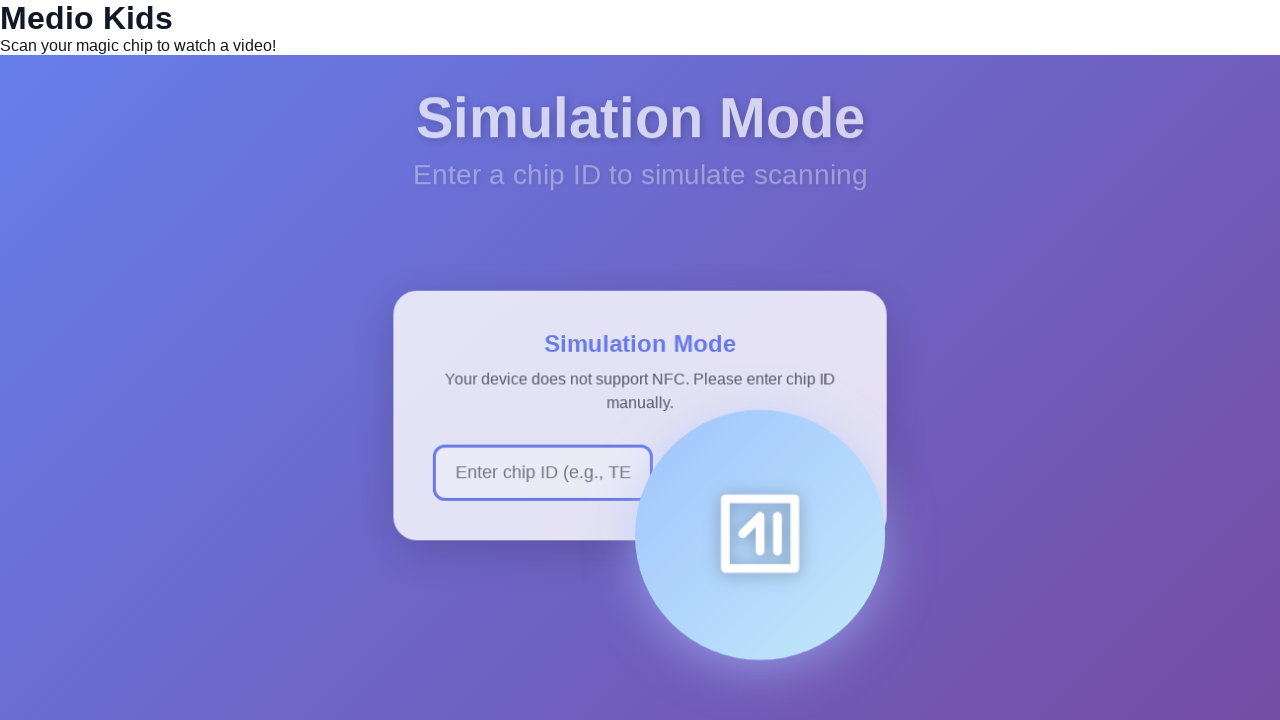

Pulsating scan area is visible - deployment is ready
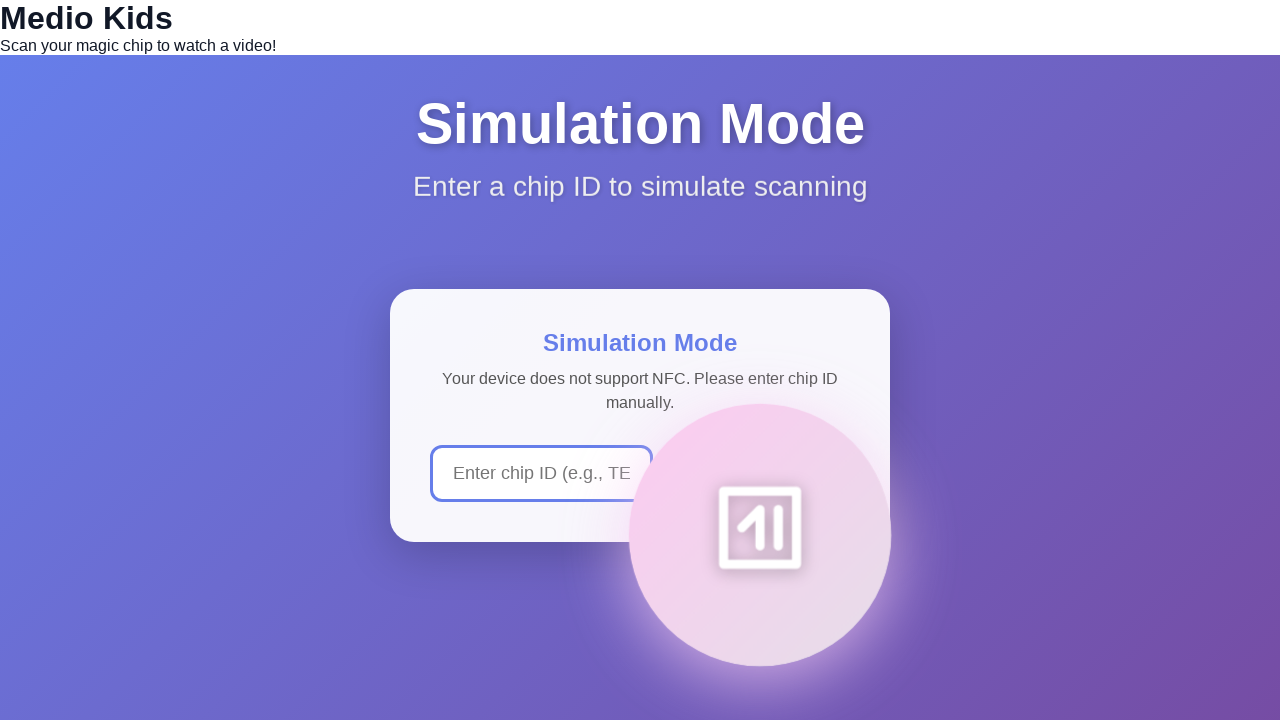

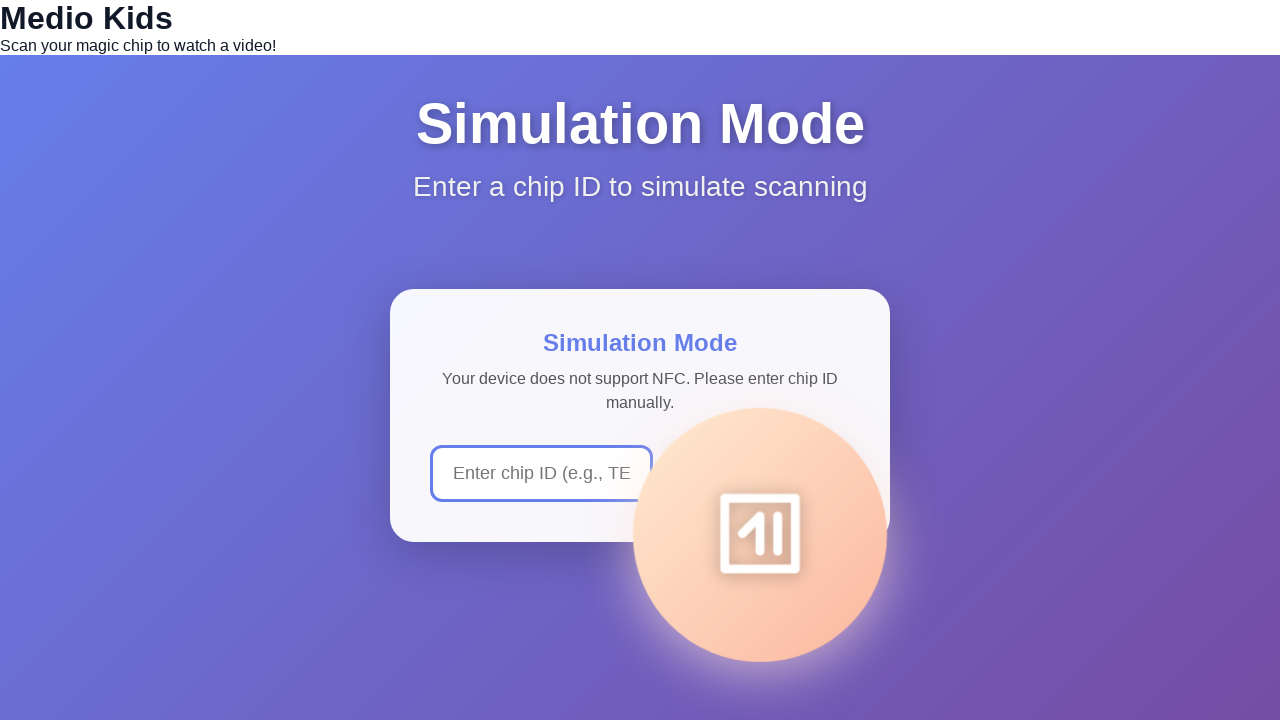